Tests table sorting, pagination, and search functionality on a product offers page by sorting columns, navigating through pages to find specific items, and verifying search results

Starting URL: https://rahulshettyacademy.com/seleniumPractise/#/offers

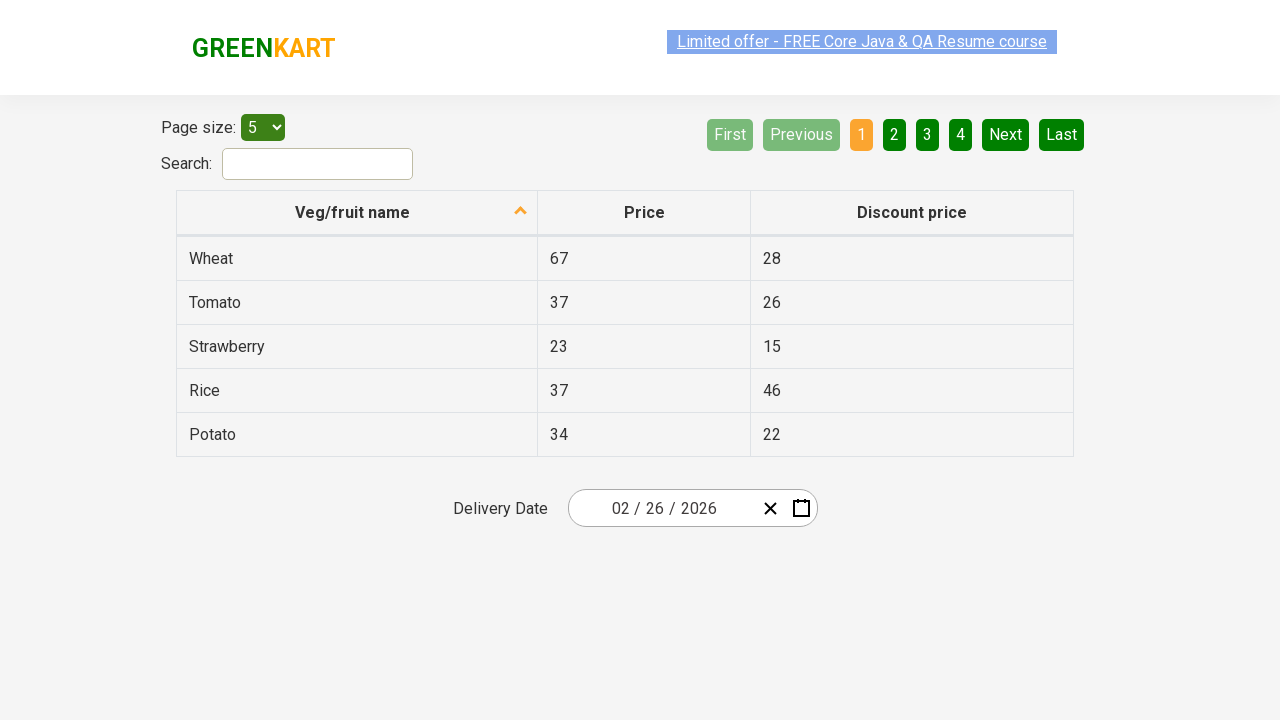

Clicked column header to sort 'Veg/fruit name' in ascending order at (357, 213) on th[aria-label='Veg/fruit name: activate to sort column ascending']
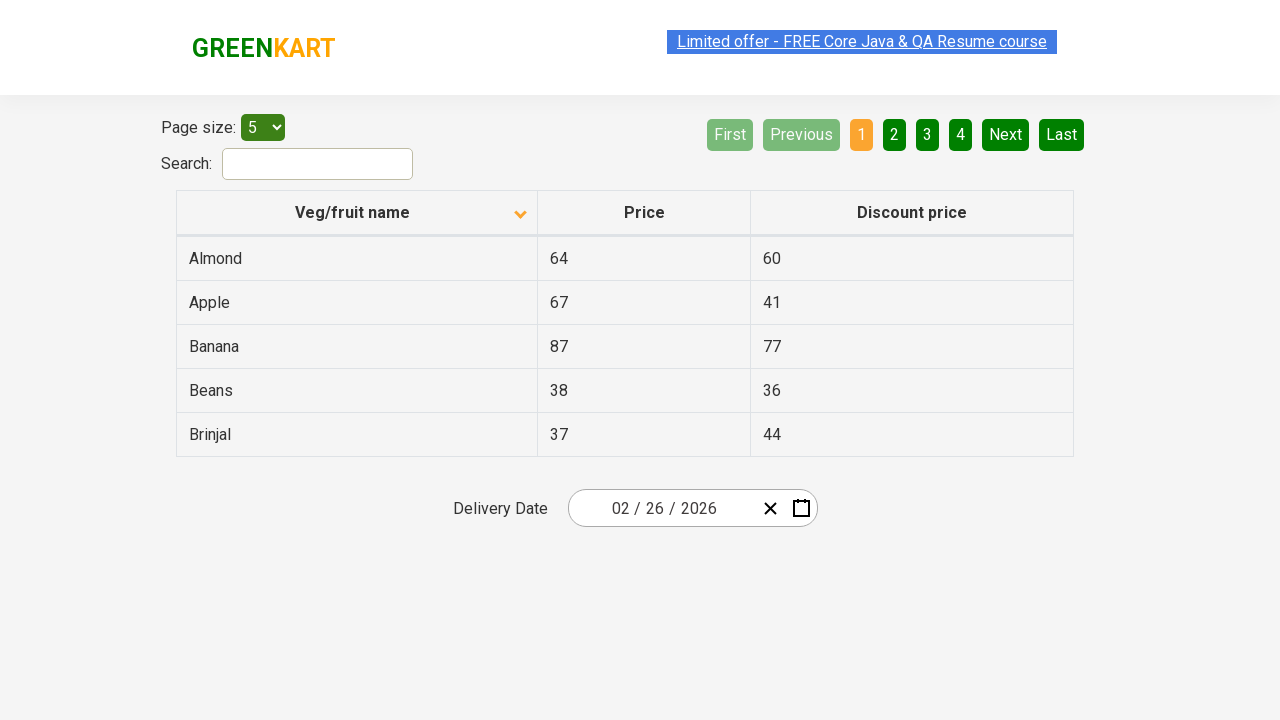

Retrieved all fruit names from current page
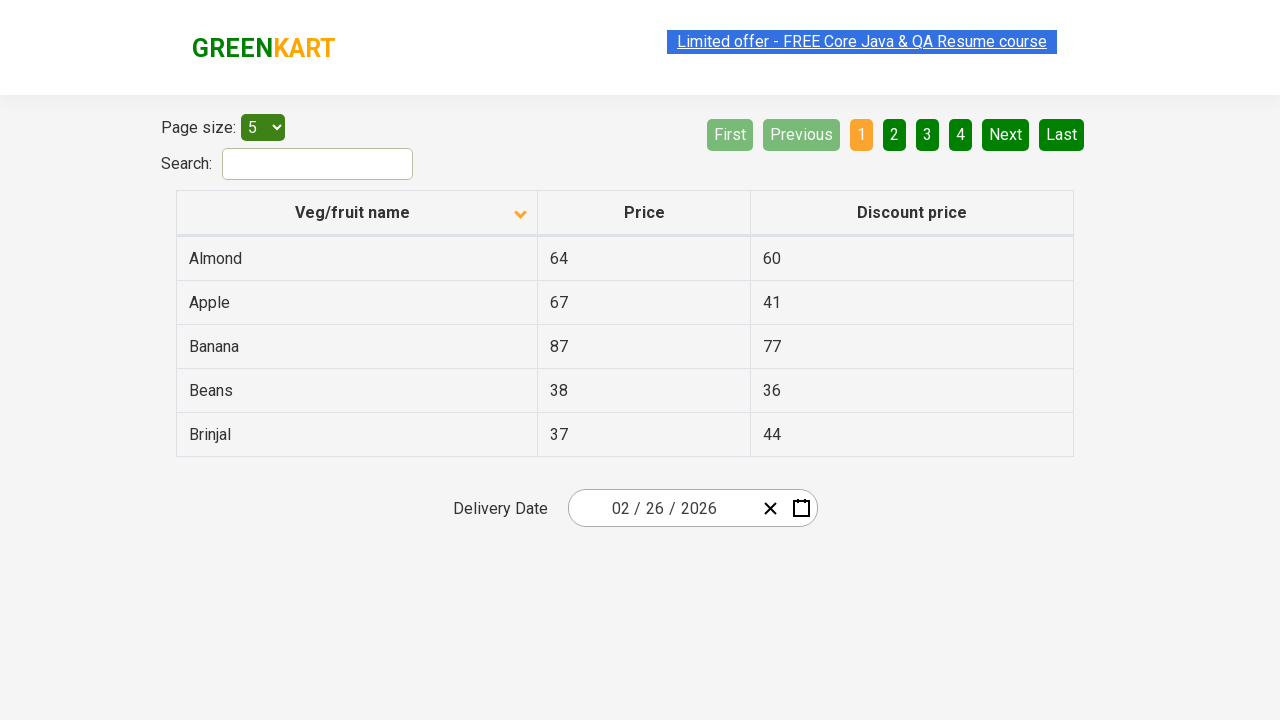

Clicked Next button to navigate to next page at (1006, 134) on a[aria-label='Next']
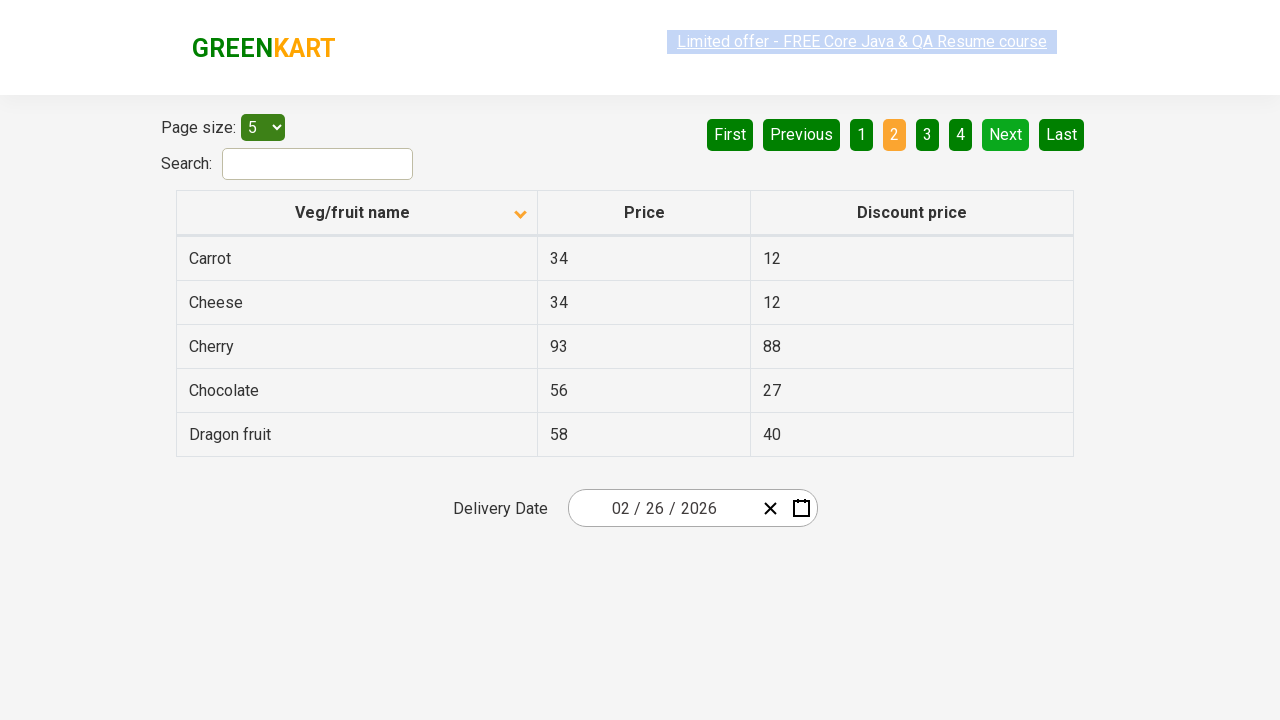

Retrieved all fruit names from current page
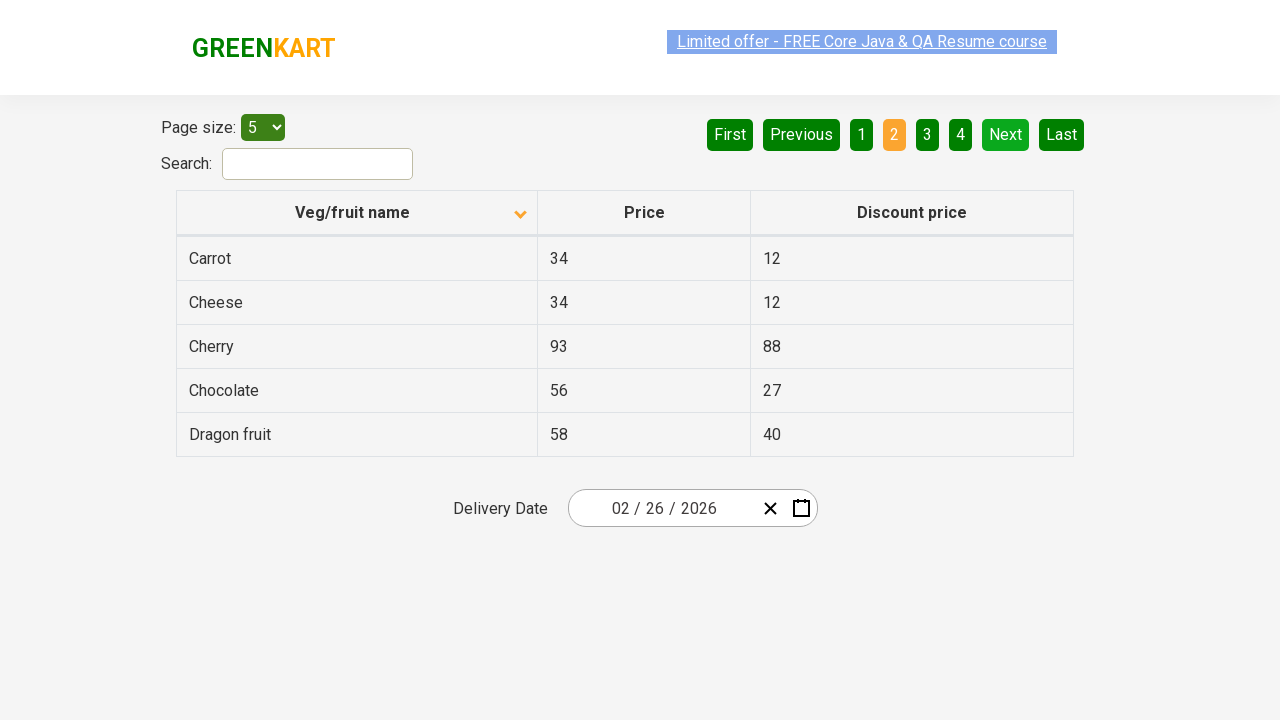

Clicked Next button to navigate to next page at (1006, 134) on a[aria-label='Next']
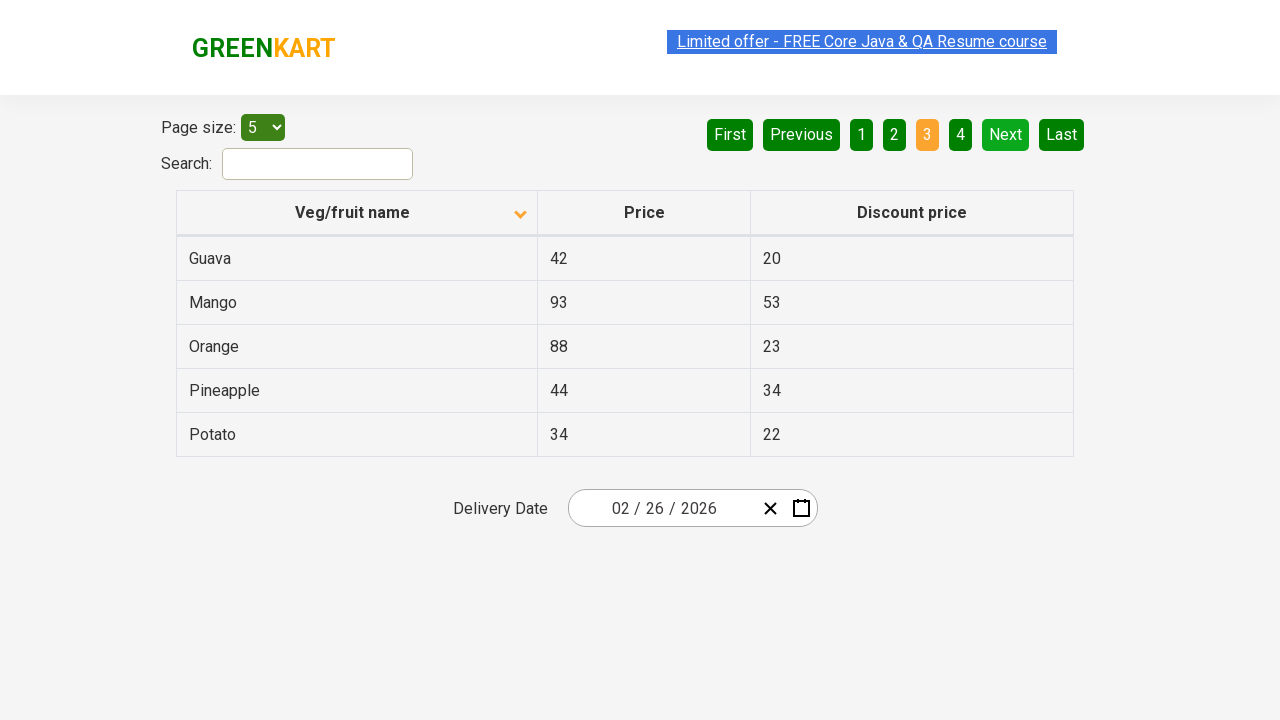

Retrieved all fruit names from current page
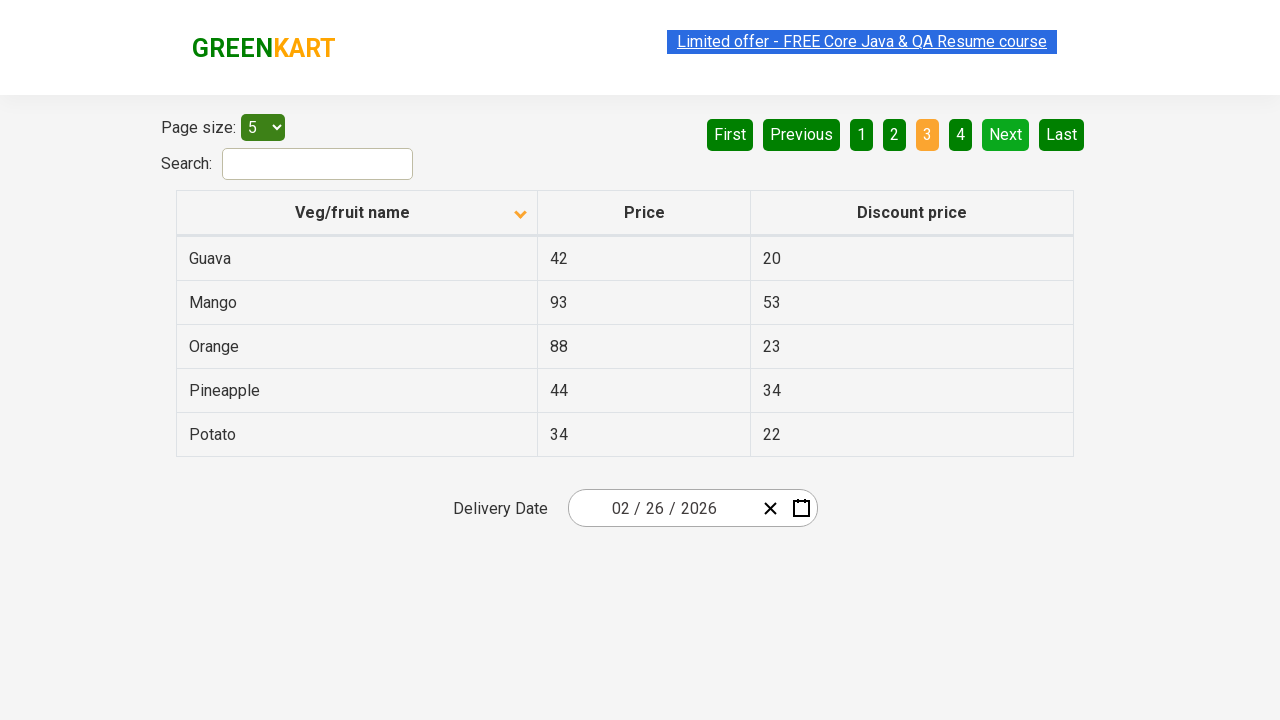

Clicked Next button to navigate to next page at (1006, 134) on a[aria-label='Next']
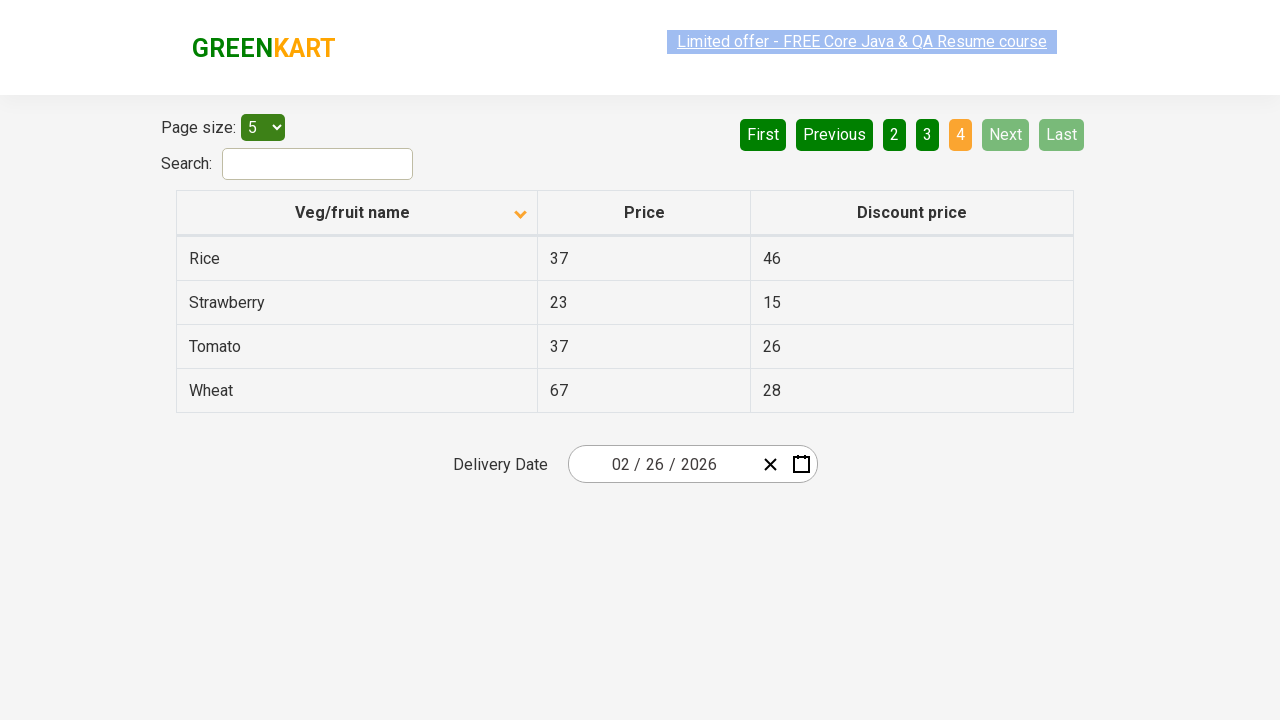

Retrieved all fruit names from current page
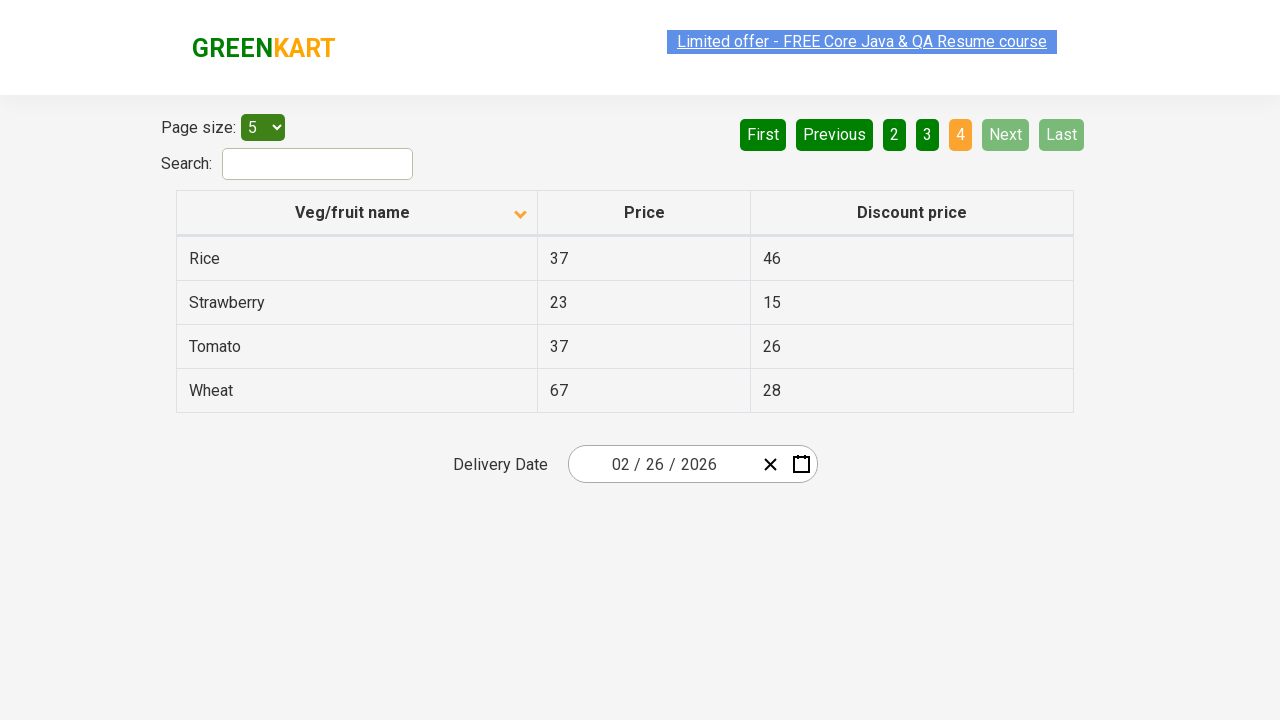

Found 'Rice' in the table and located its price element
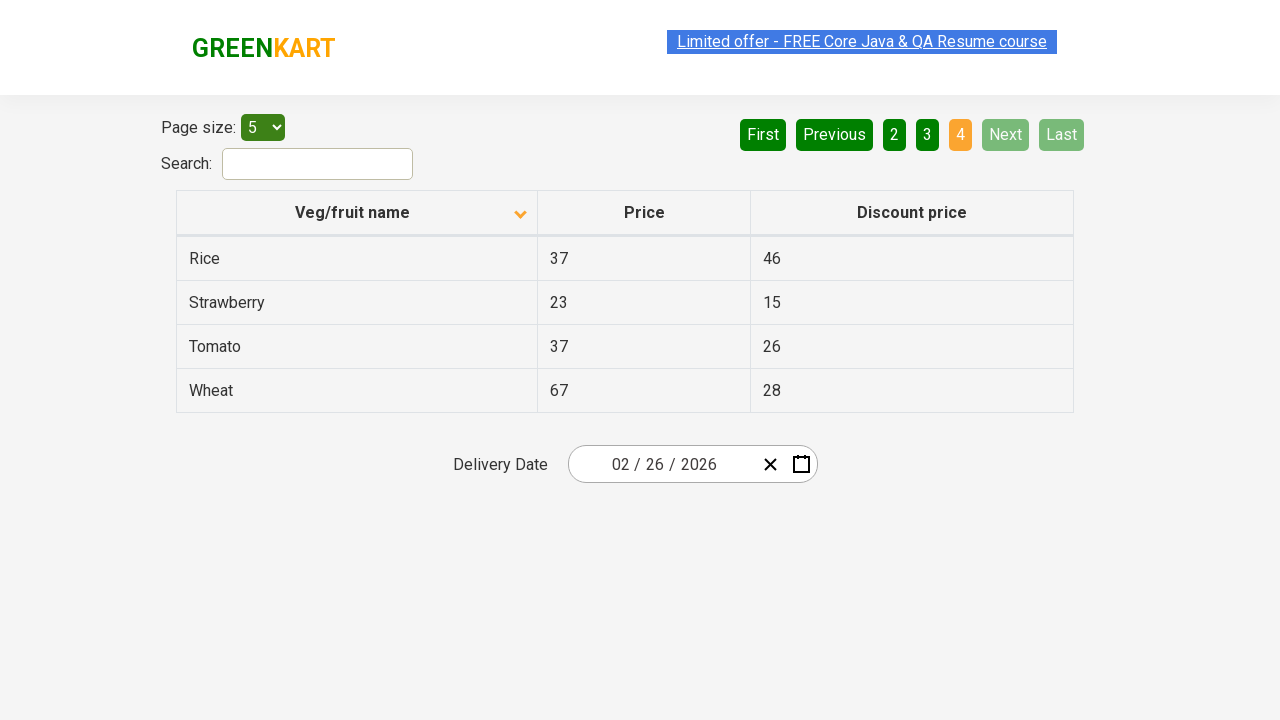

Filled search field with 'Rice' on #search-field
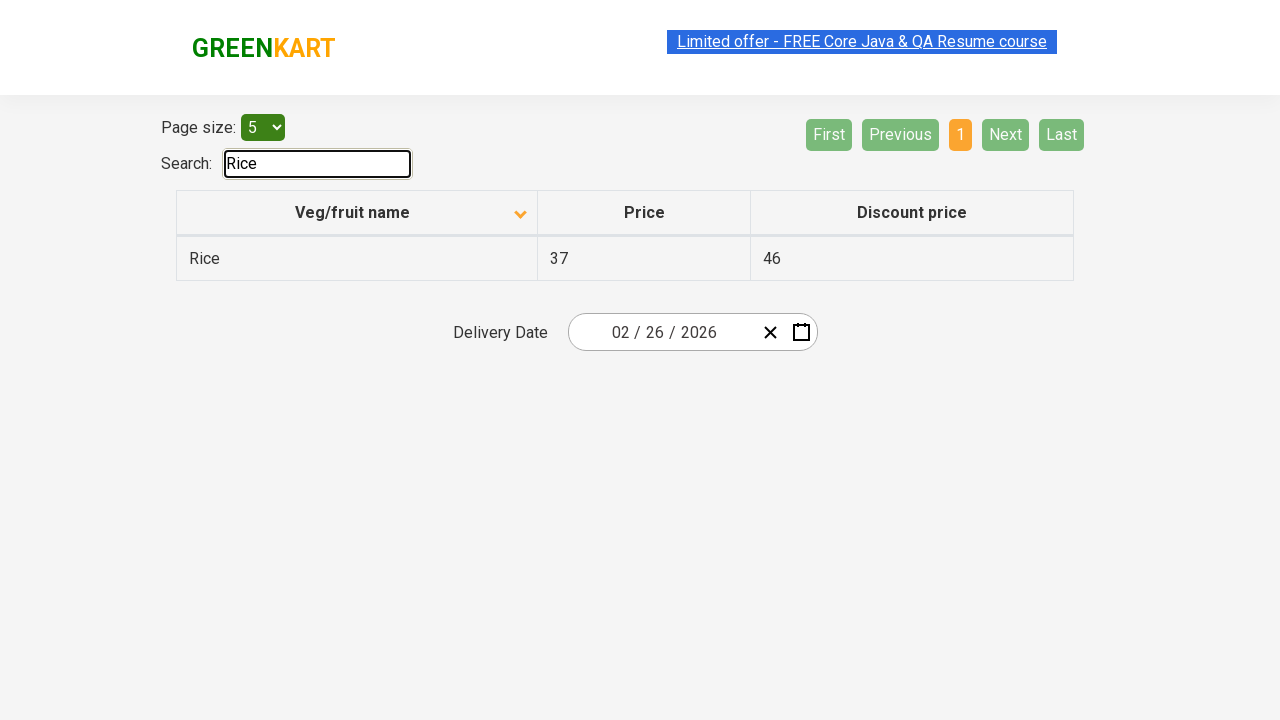

Waited for filtered search results to appear
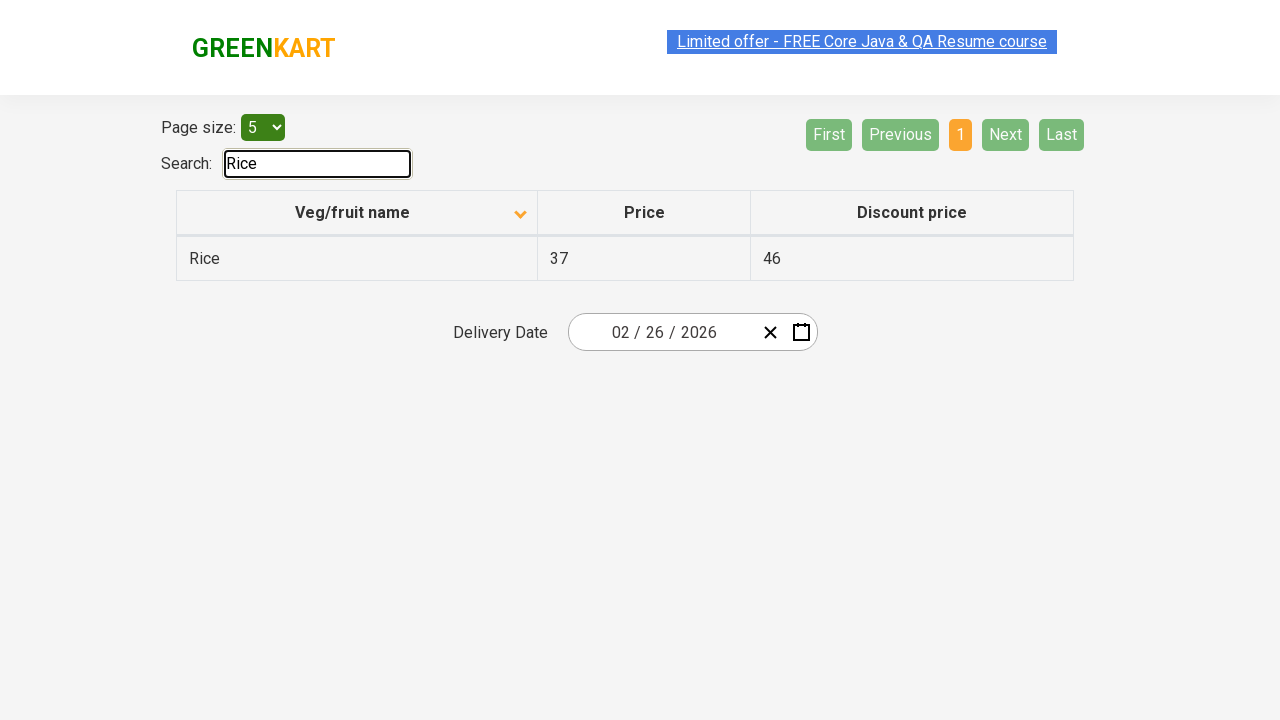

Retrieved filtered fruit results from search
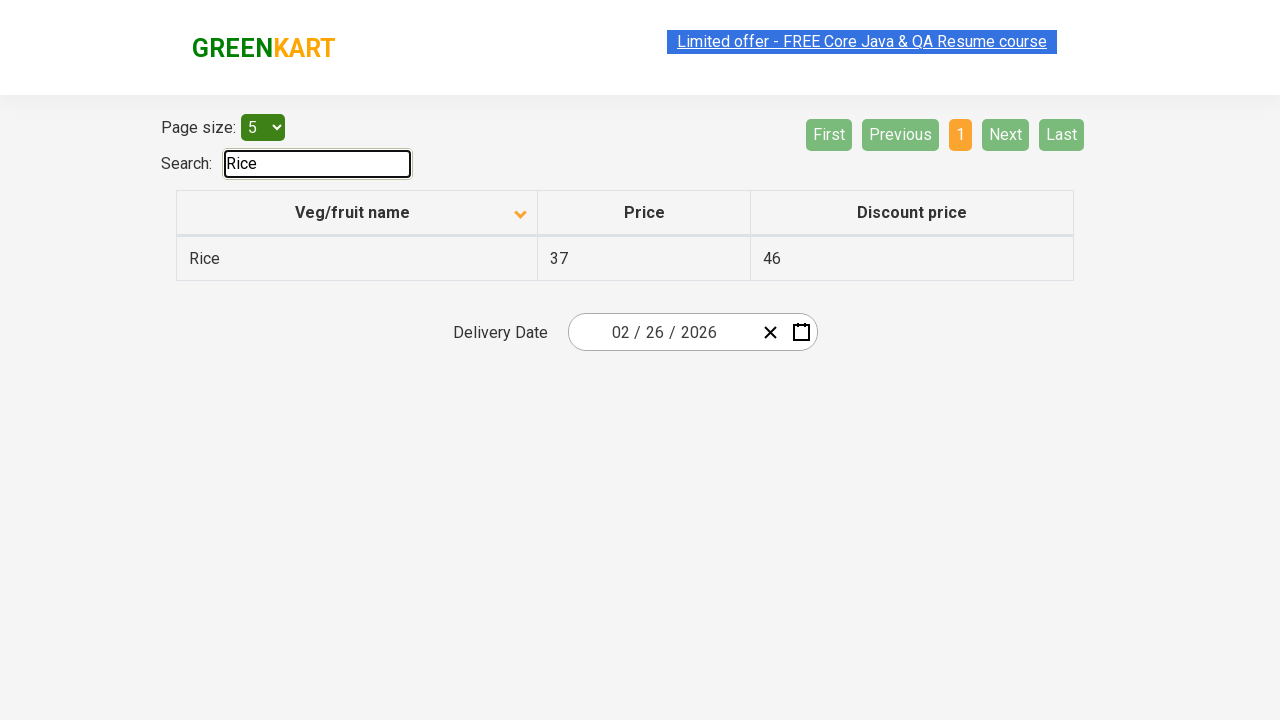

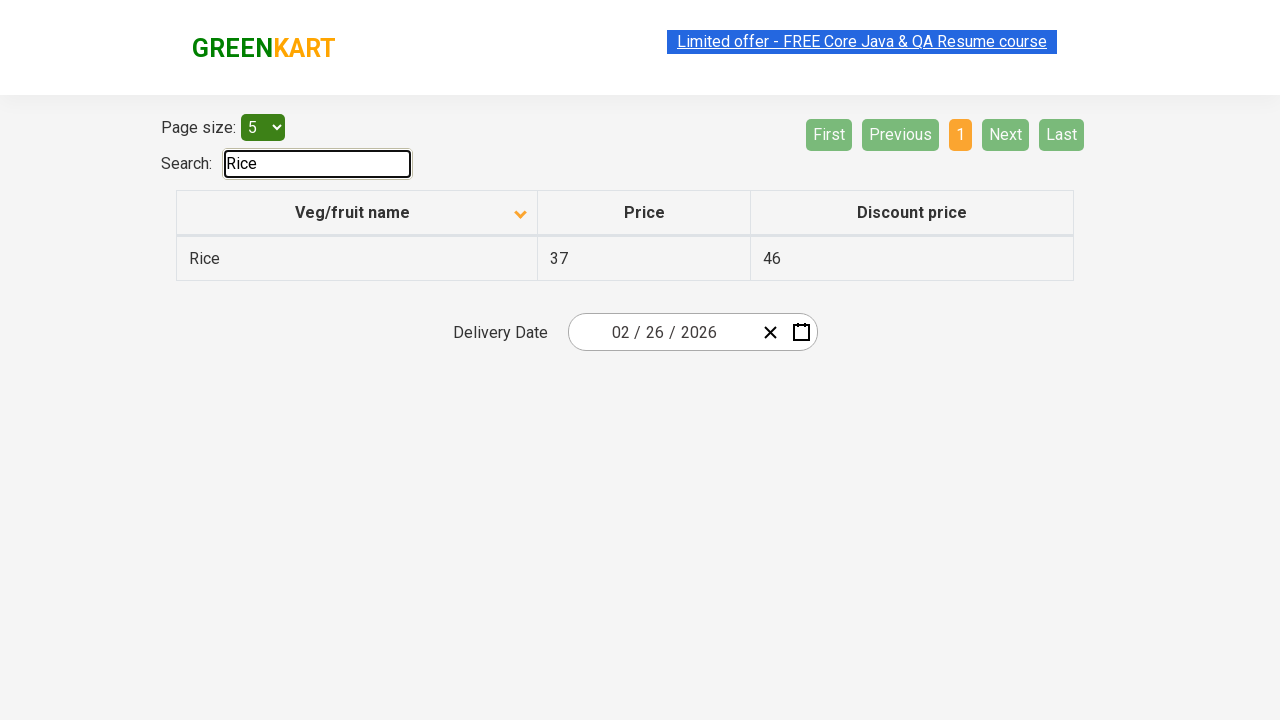